Navigates to the Zara website homepage

Starting URL: https://www.zara.com

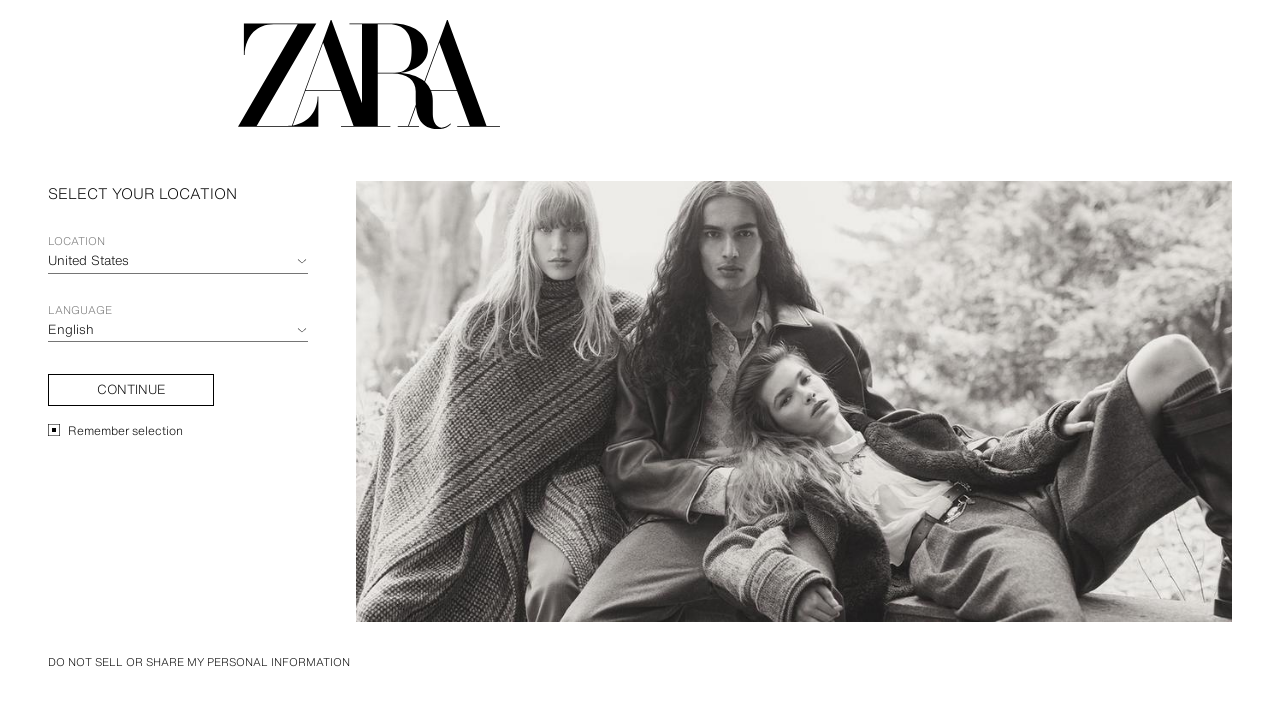

Navigated to Zara homepage at https://www.zara.com
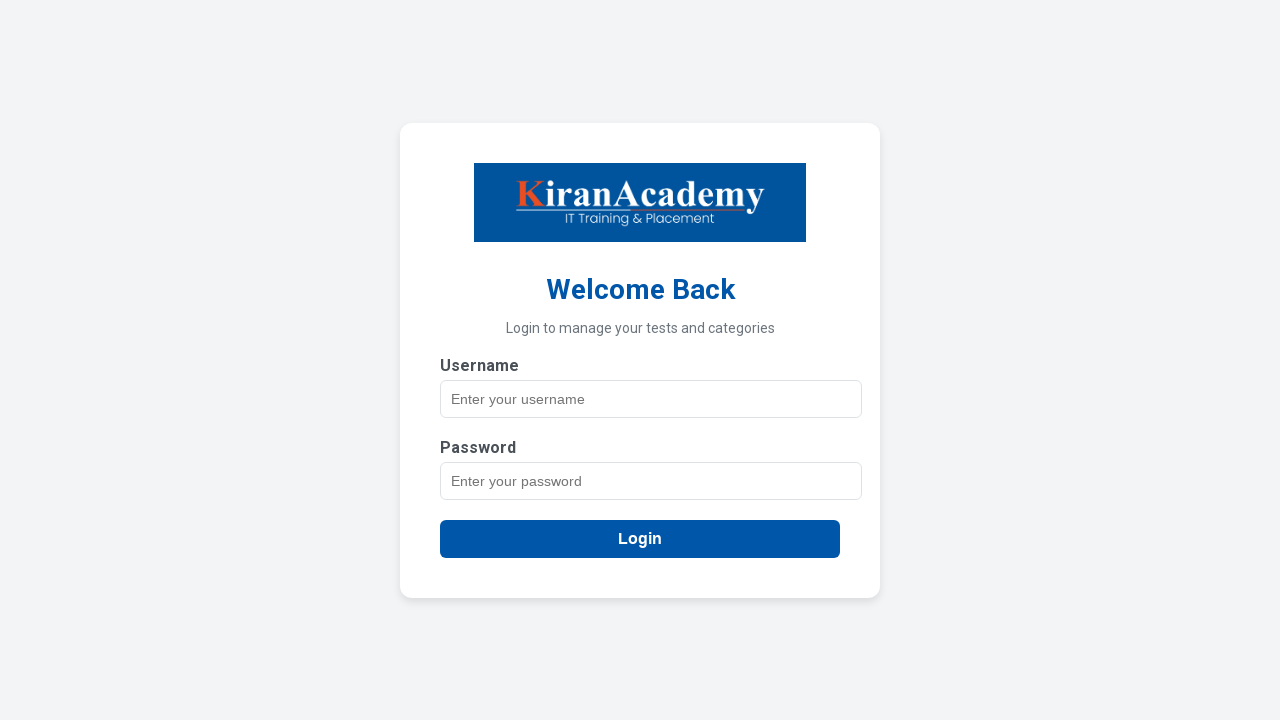

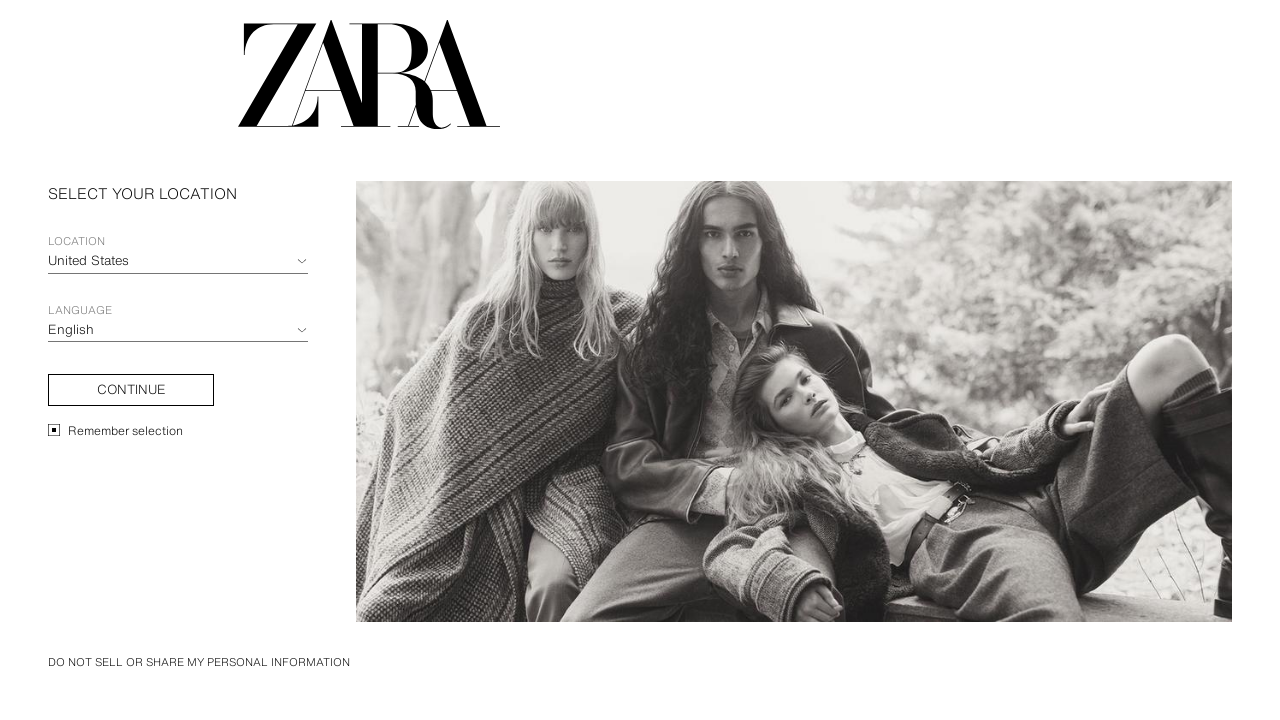